Opens multiple browser windows by clicking all links that open in new tabs, then switches between windows to verify navigation

Starting URL: http://www.selenium.dev

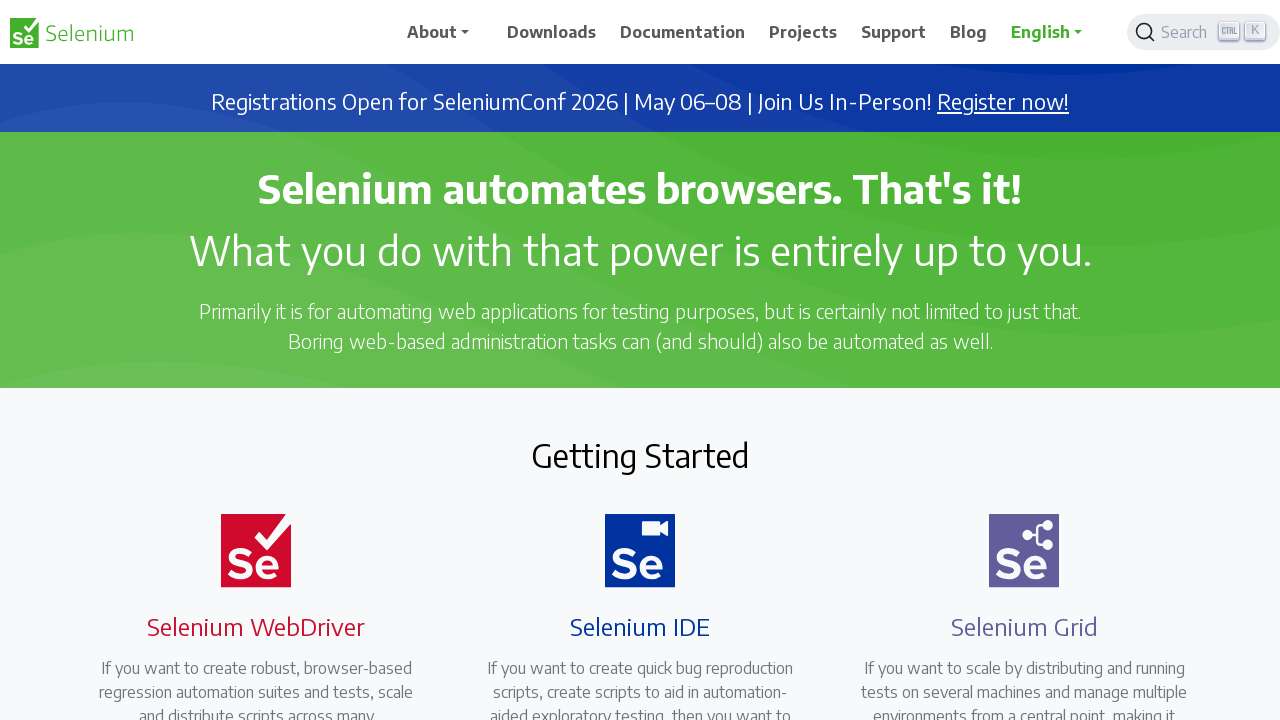

Stored home page reference
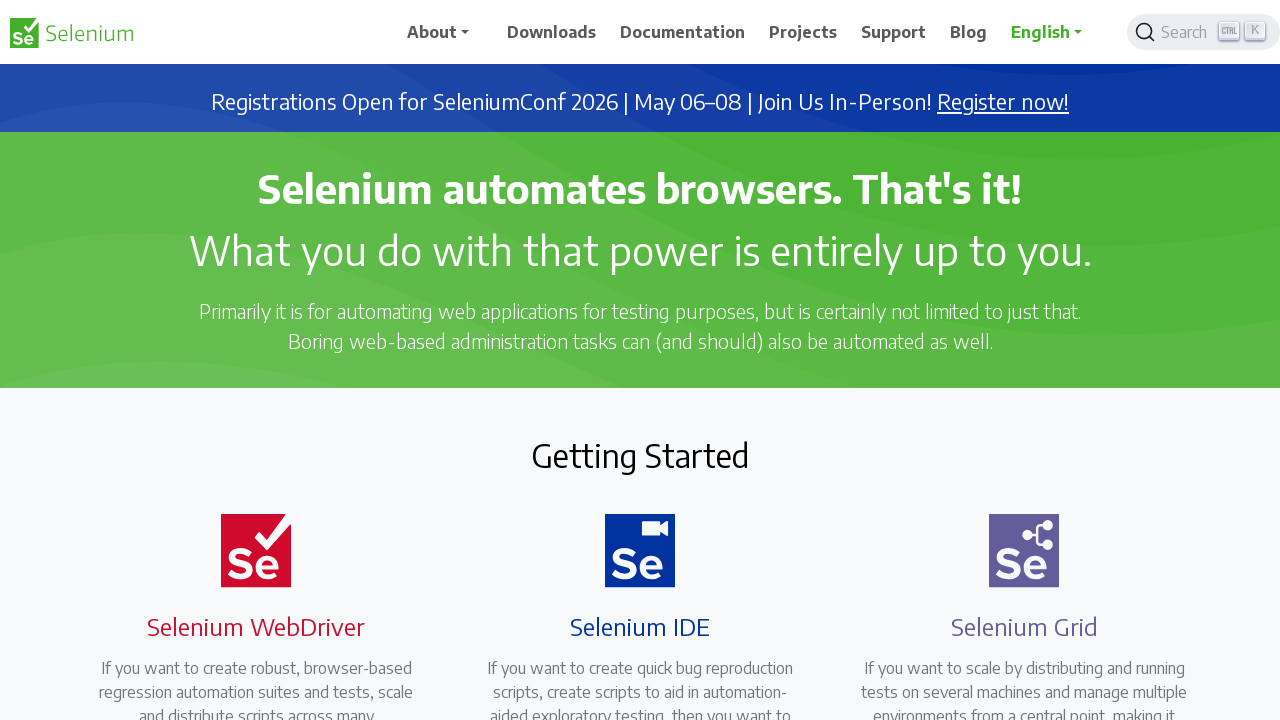

Located all links that open in new tabs
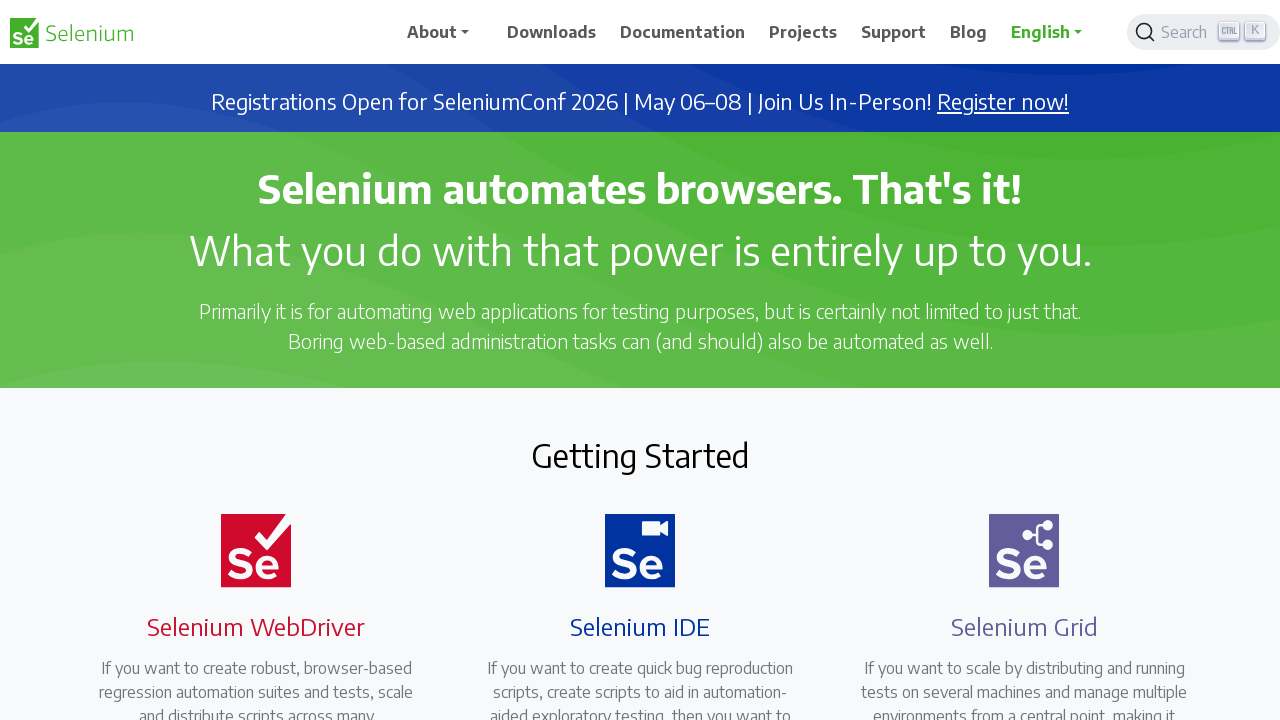

Found 14 links that open in new tabs
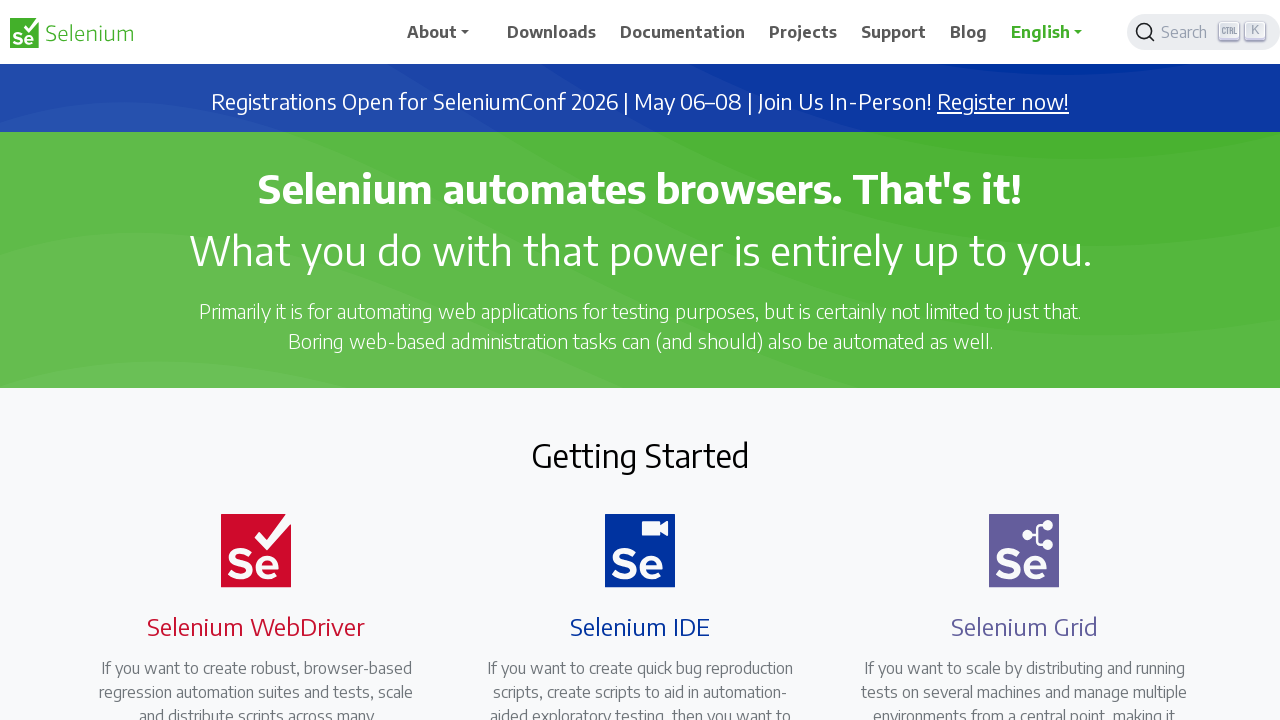

Clicked link 1 to open in new window at (1003, 102) on a[target='_blank'] >> nth=0
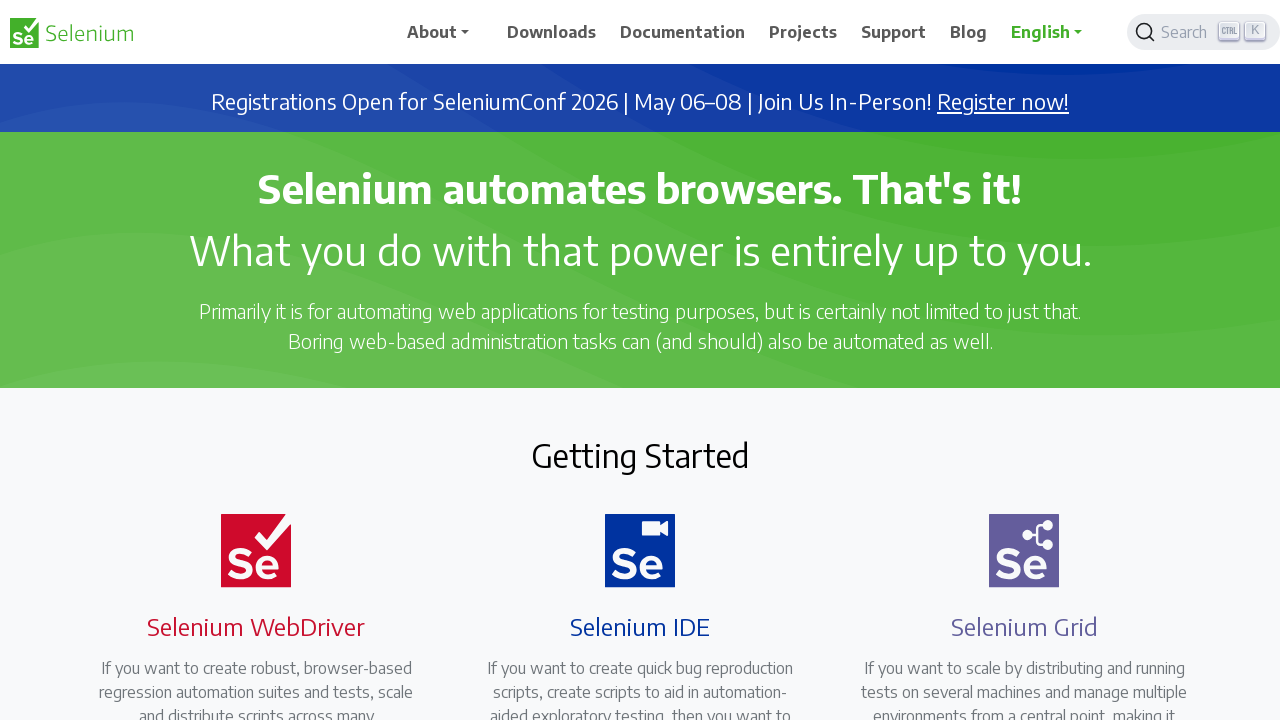

New window/tab 1 opened successfully
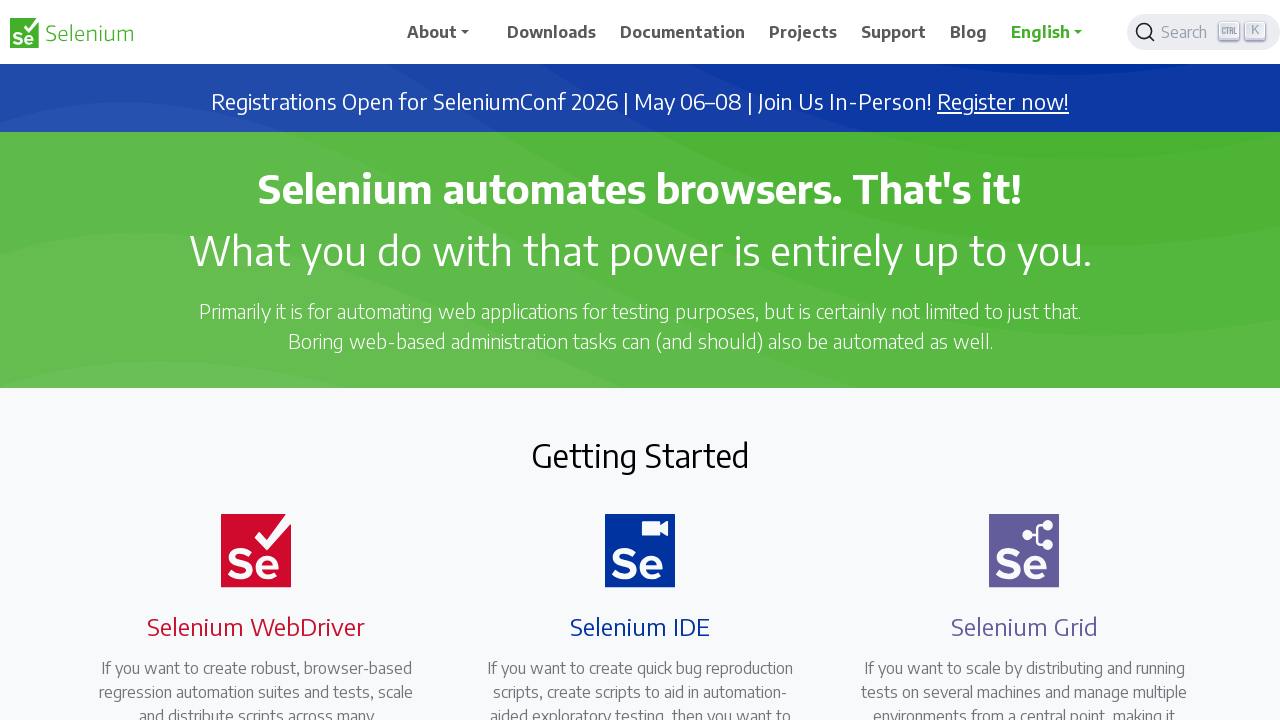

Clicked link 2 to open in new window at (687, 409) on a[target='_blank'] >> nth=1
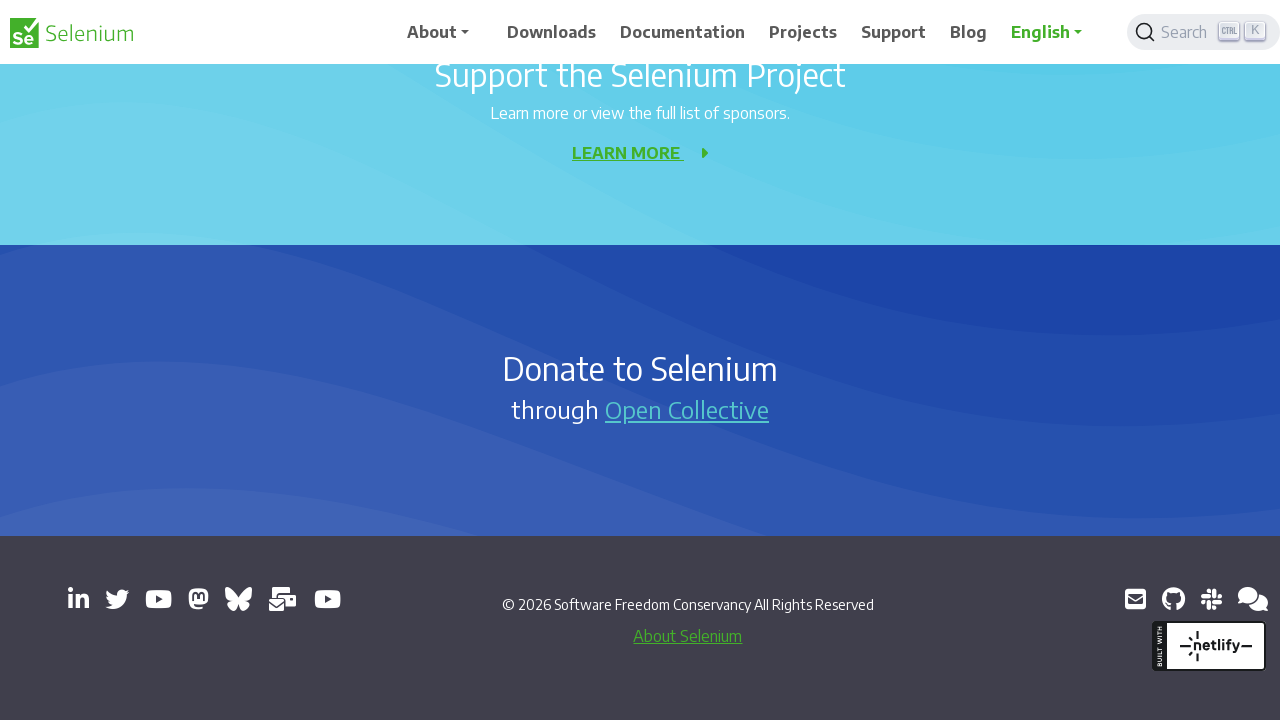

New window/tab 2 opened successfully
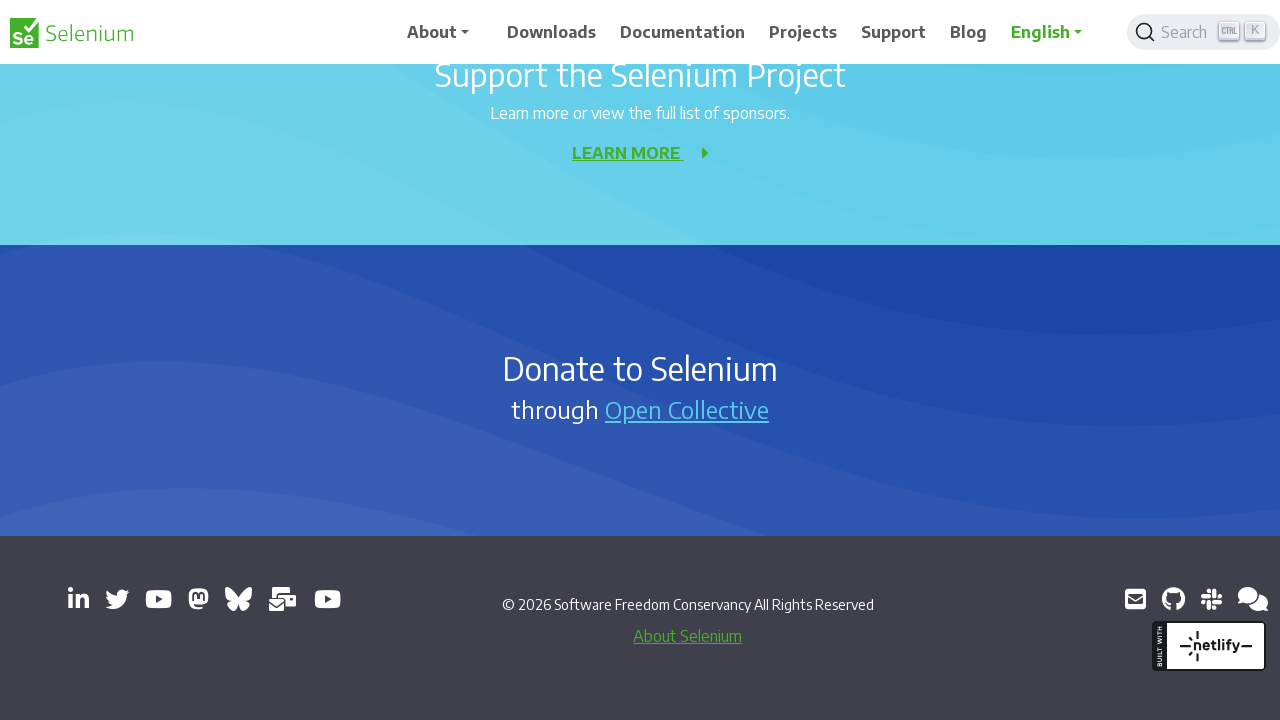

Clicked link 3 to open in new window at (78, 599) on a[target='_blank'] >> nth=2
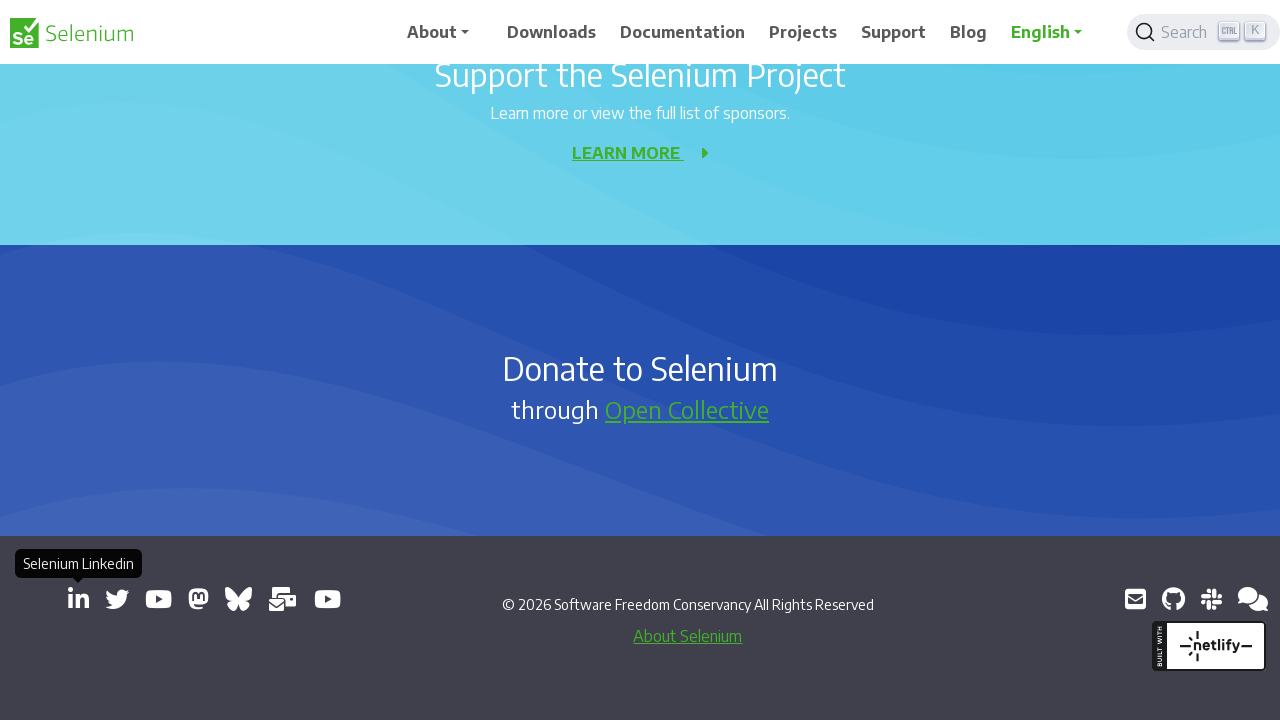

New window/tab 3 opened successfully
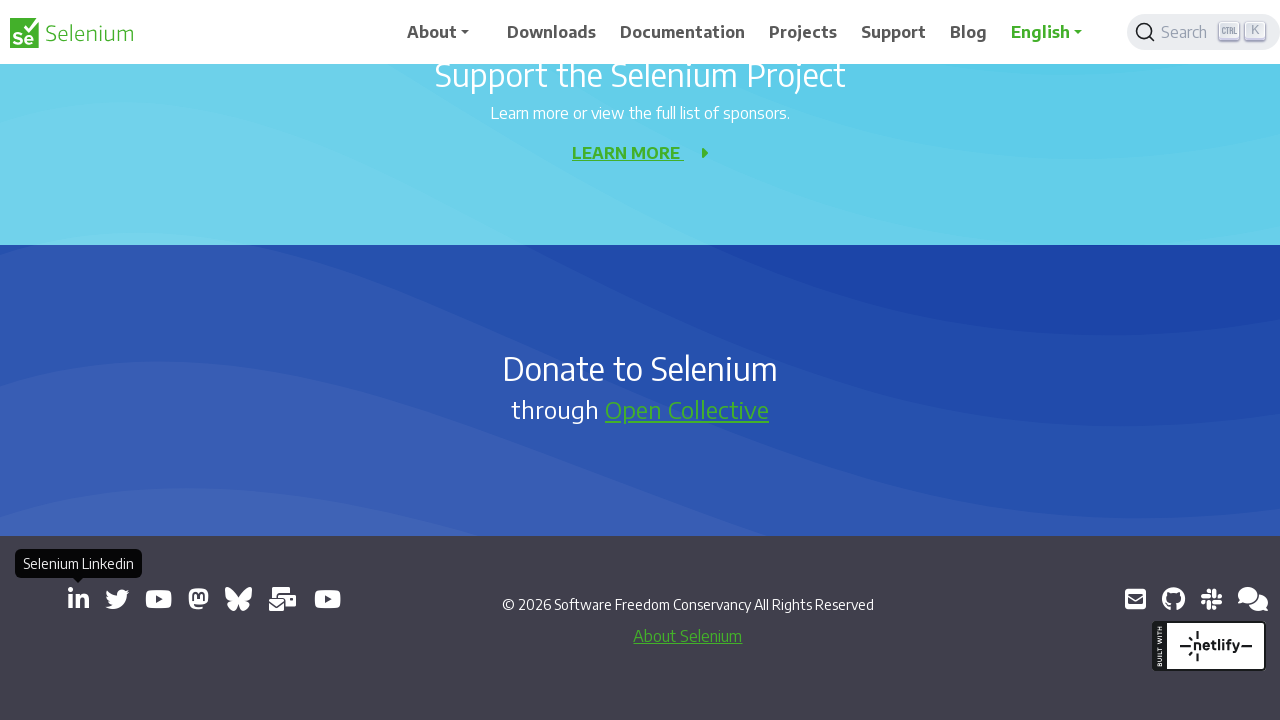

Retrieved all 4 open pages from context
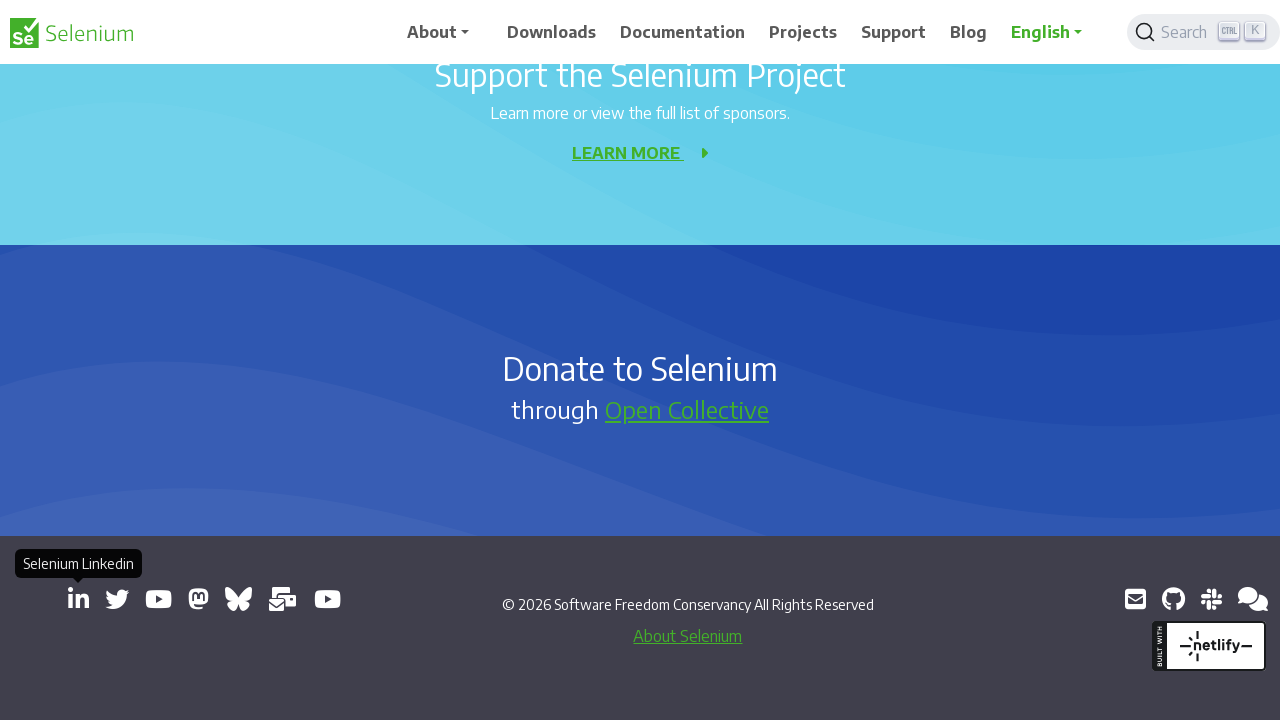

Switched to a new window
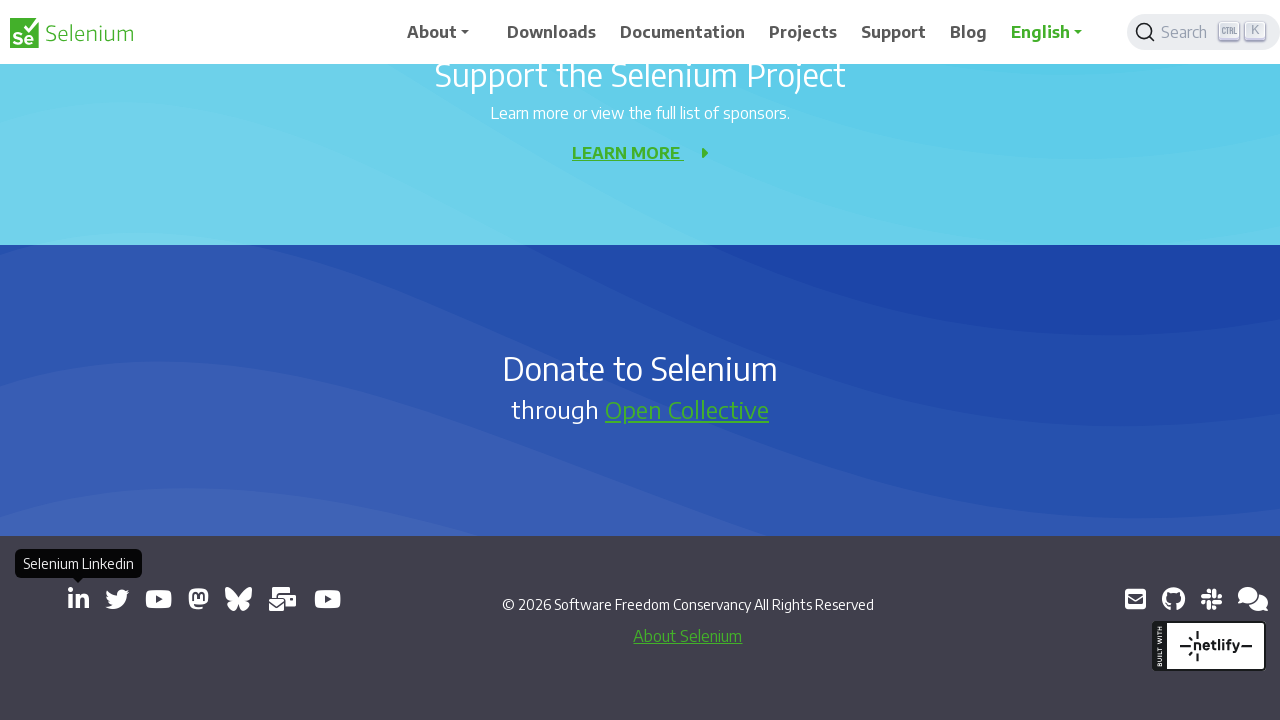

Retrieved page title: Register - SeleniumConf
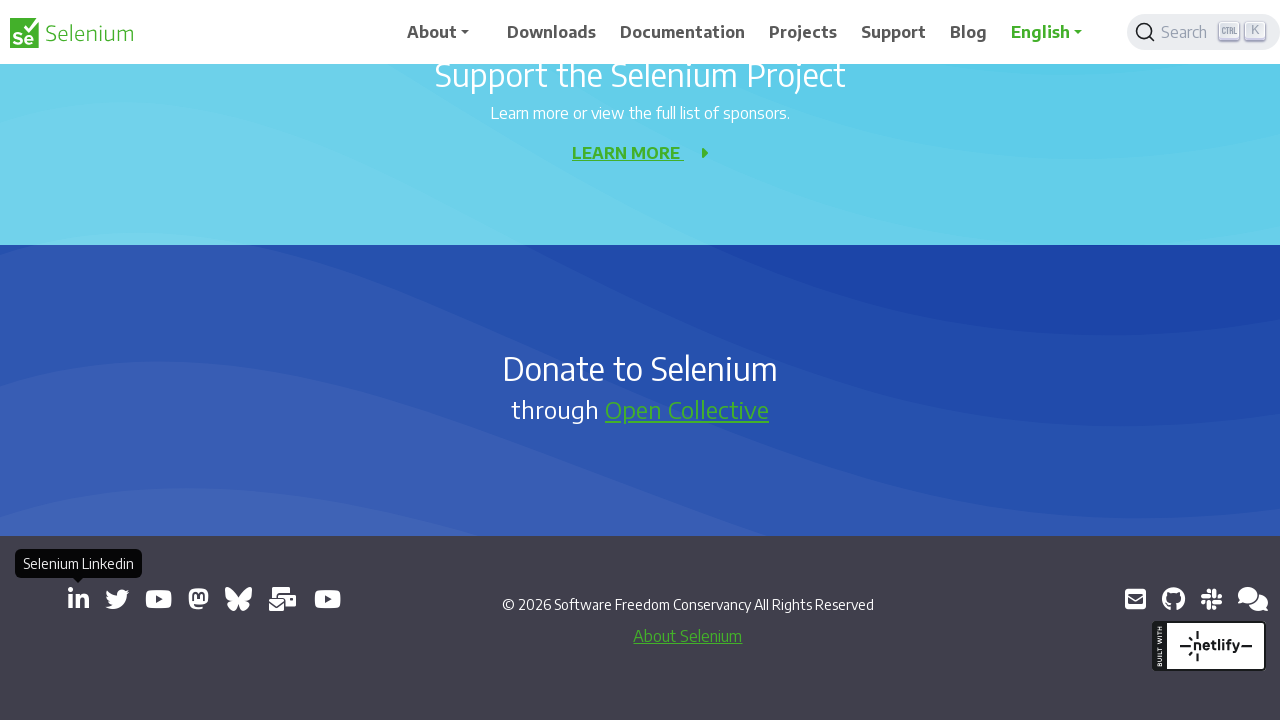

Retrieved page URL: https://seleniumconf.com/register/?utm_medium=Referral&utm_source=selenium.dev&utm_campaign=register
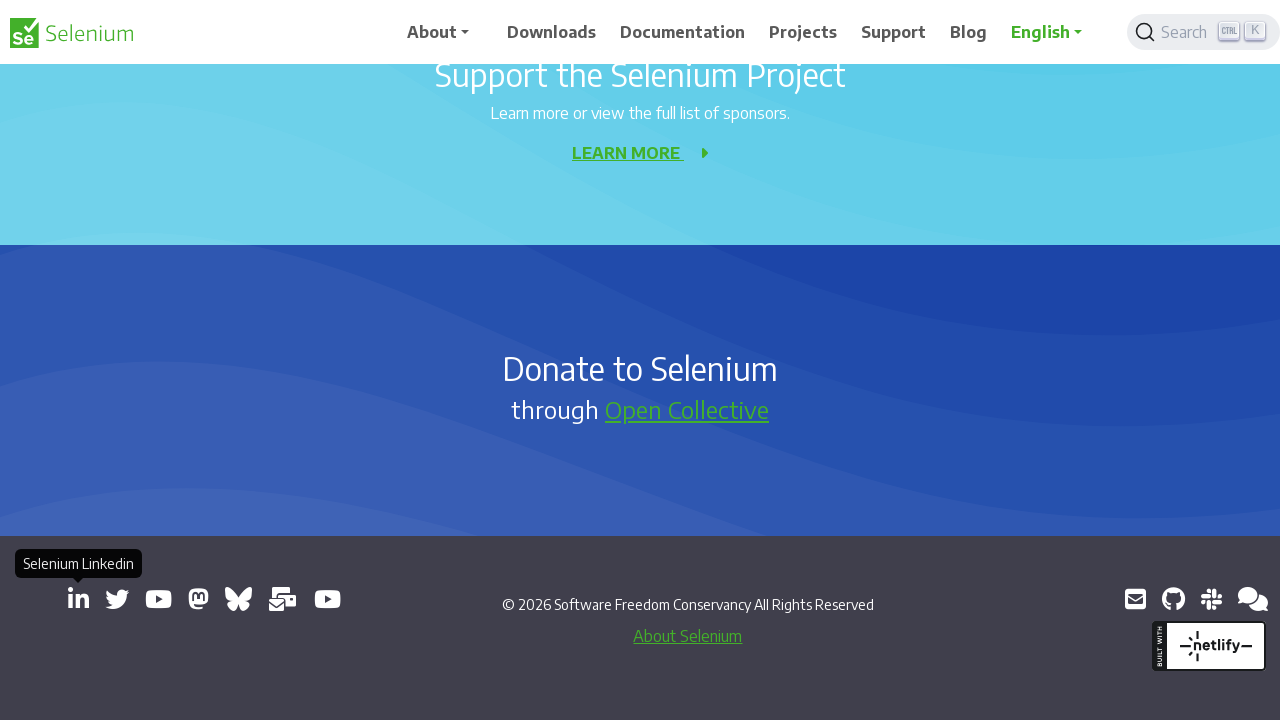

Switched to a new window
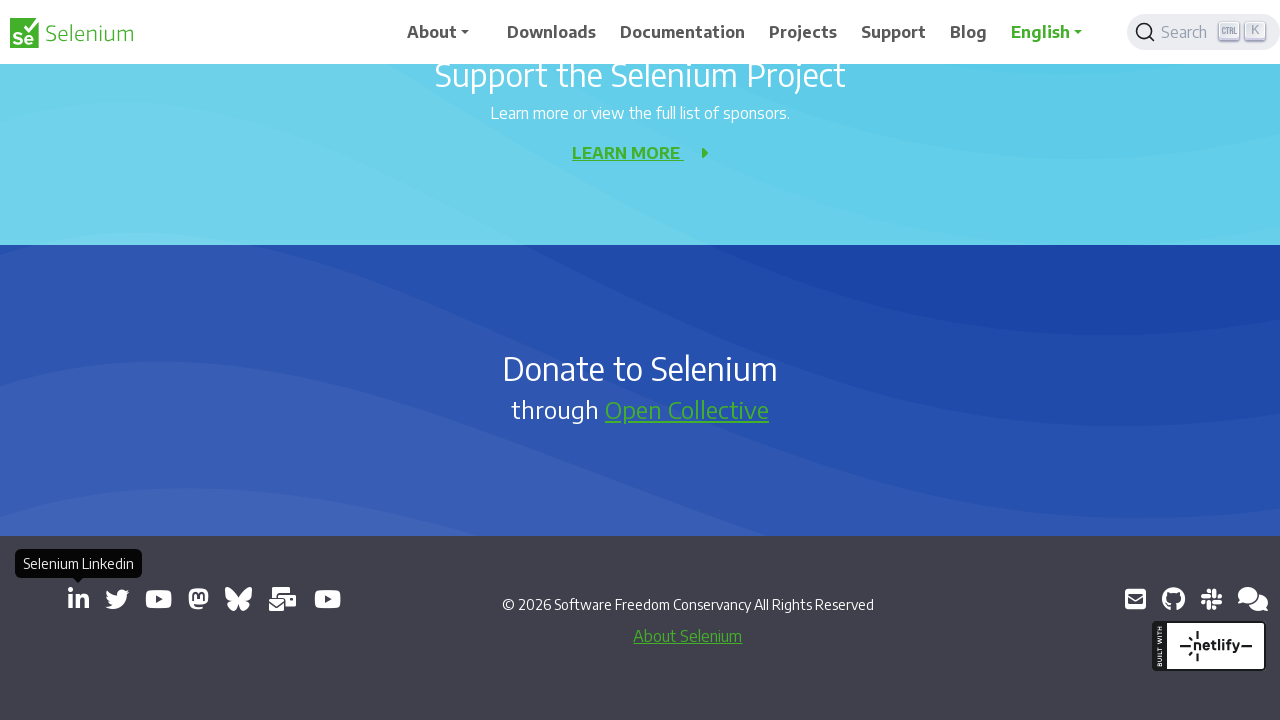

Retrieved page title: 
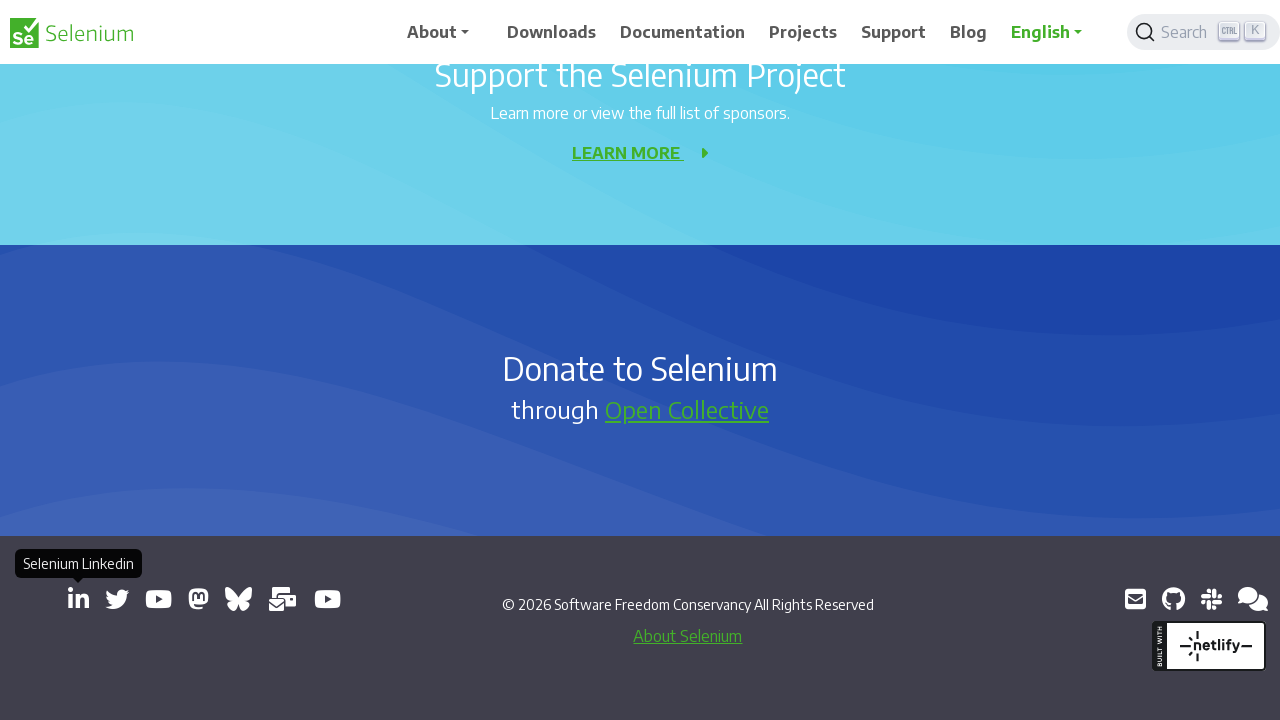

Retrieved page URL: chrome-error://chromewebdata/
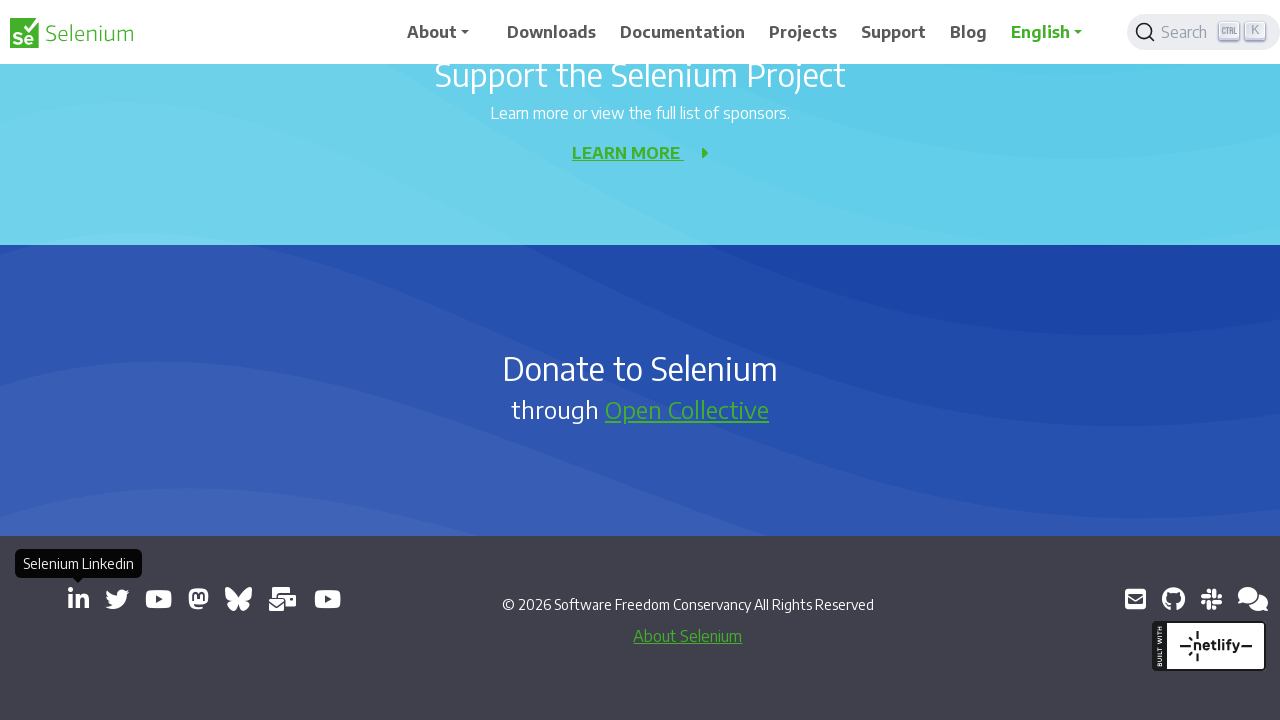

Switched to a new window
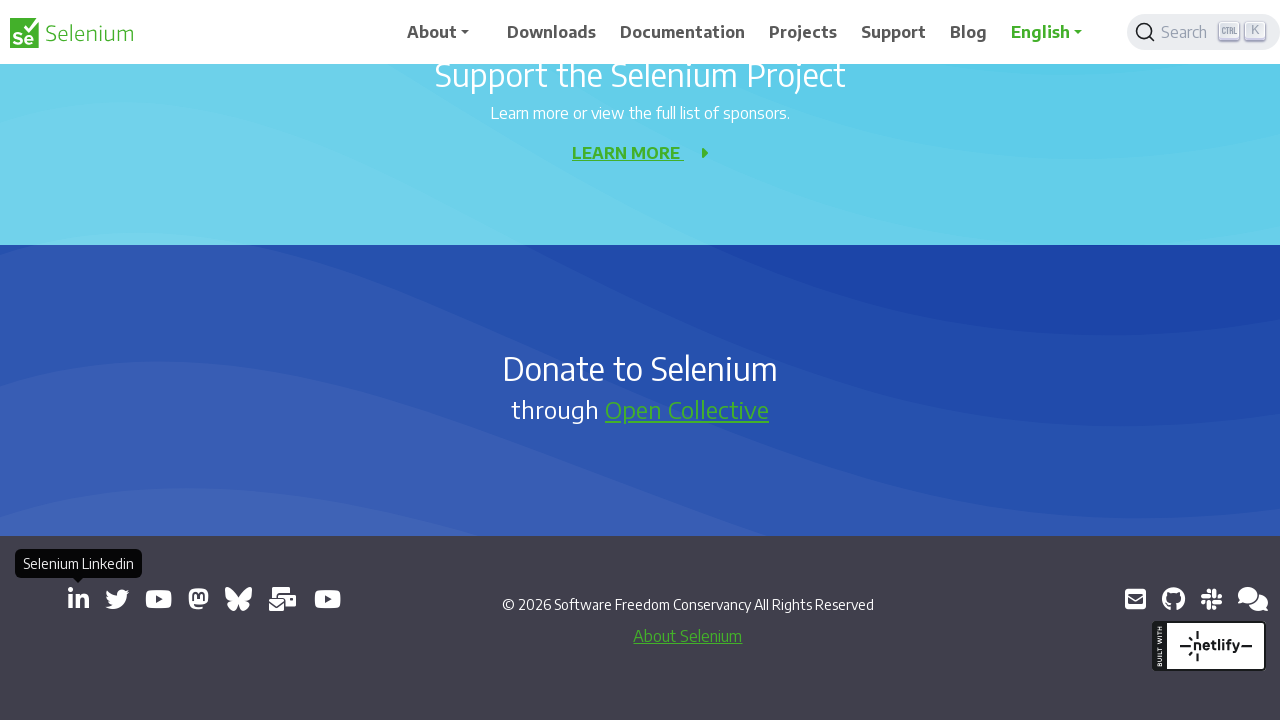

Retrieved page title: 
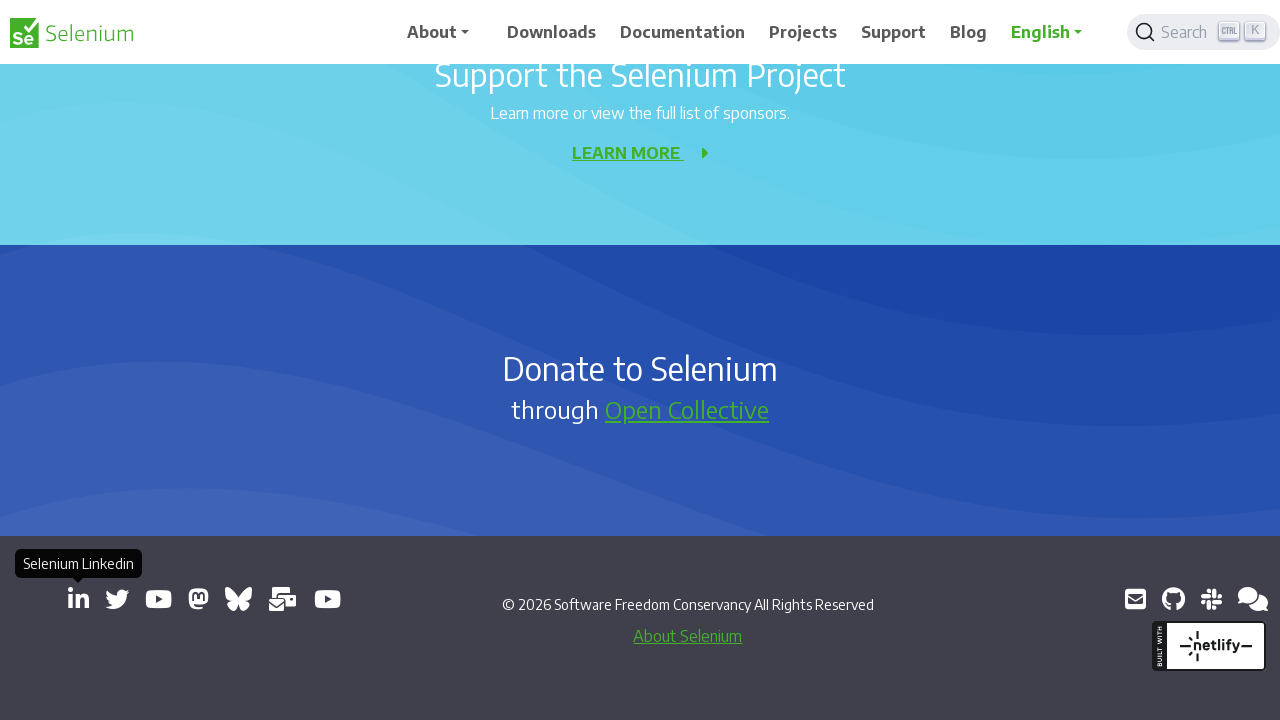

Retrieved page URL: chrome-error://chromewebdata/
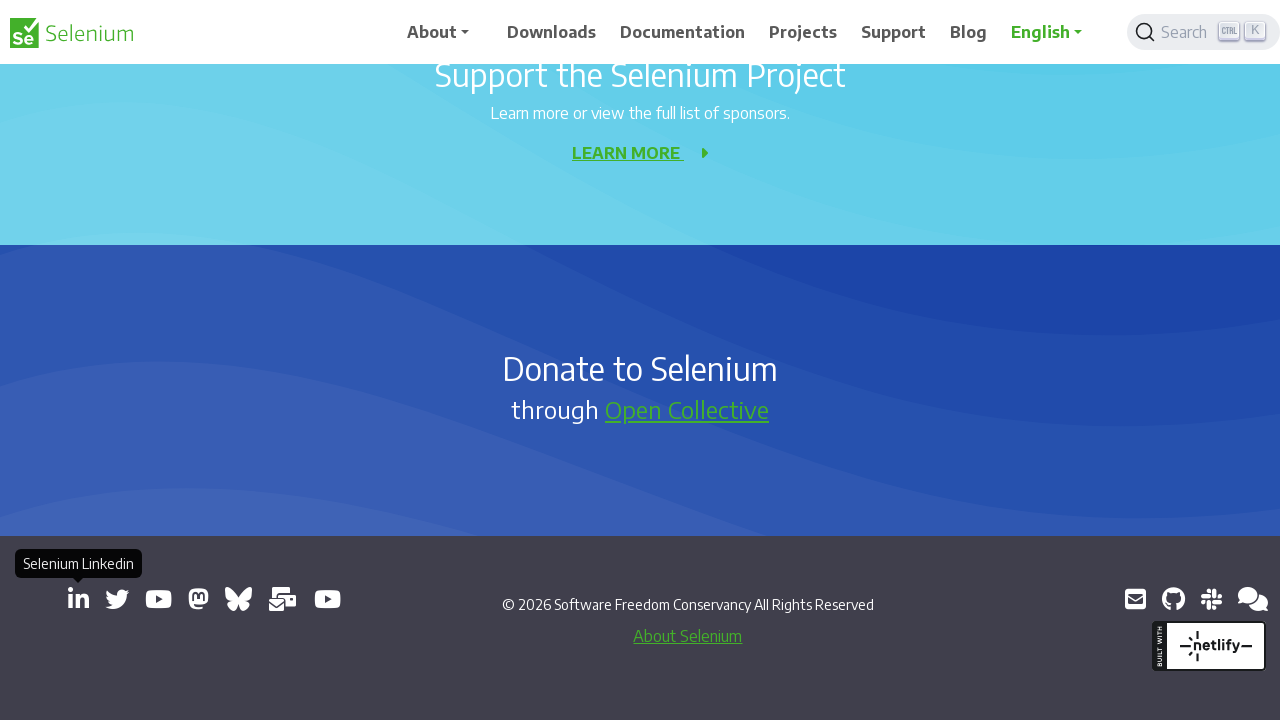

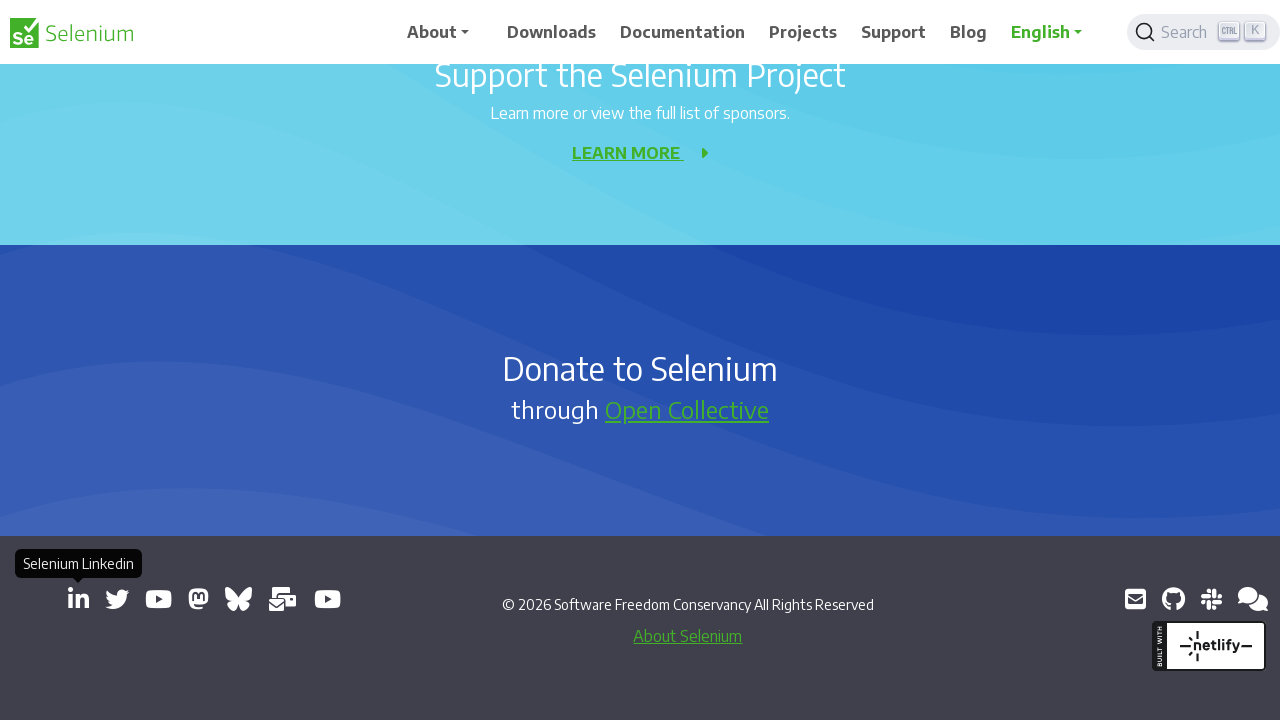